Navigates to a dynamic table demo page and verifies that table items and price elements are loaded and visible.

Starting URL: https://demoapps.qspiders.com/ui/table/dynamicTable

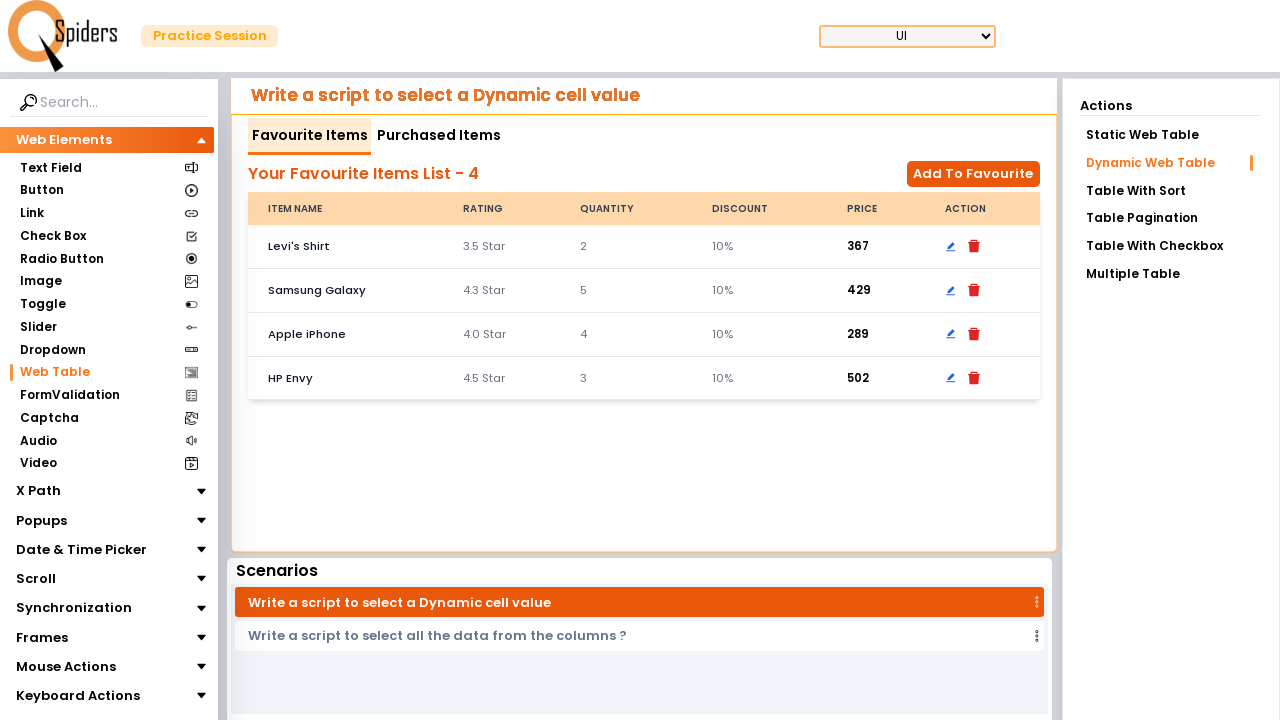

Waited for table header elements with product names to be present
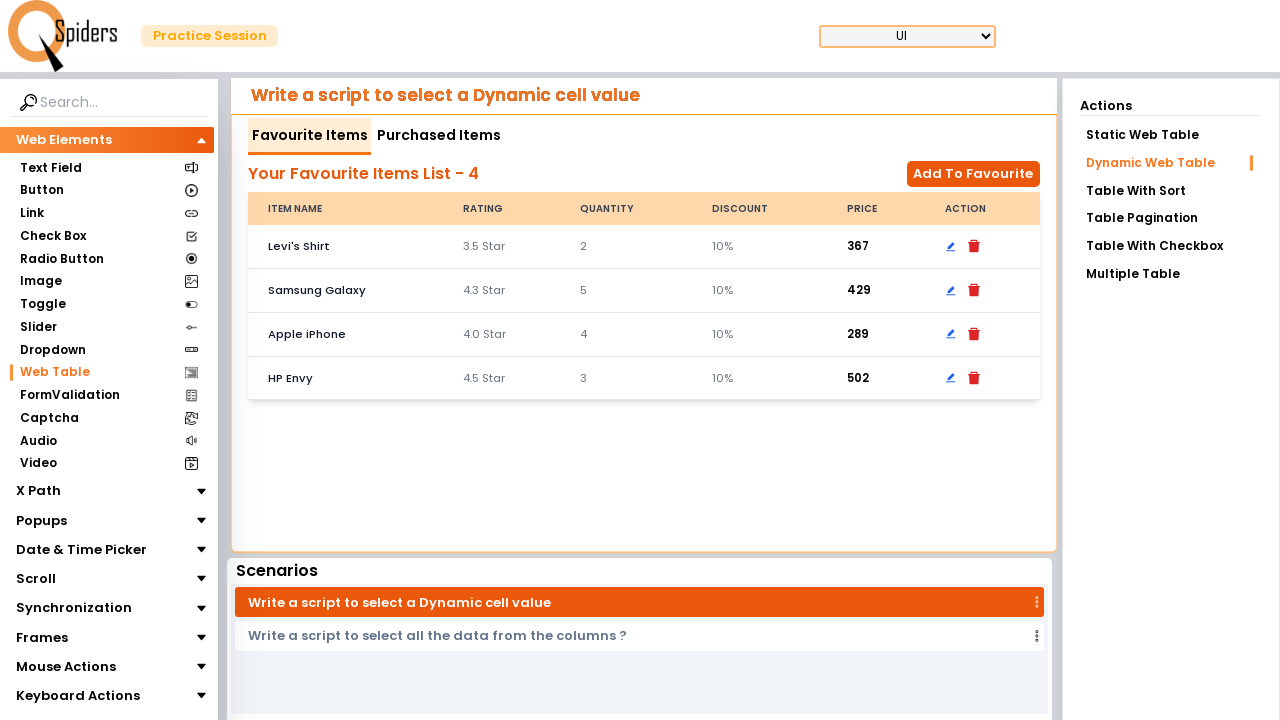

Located all table header elements containing product names
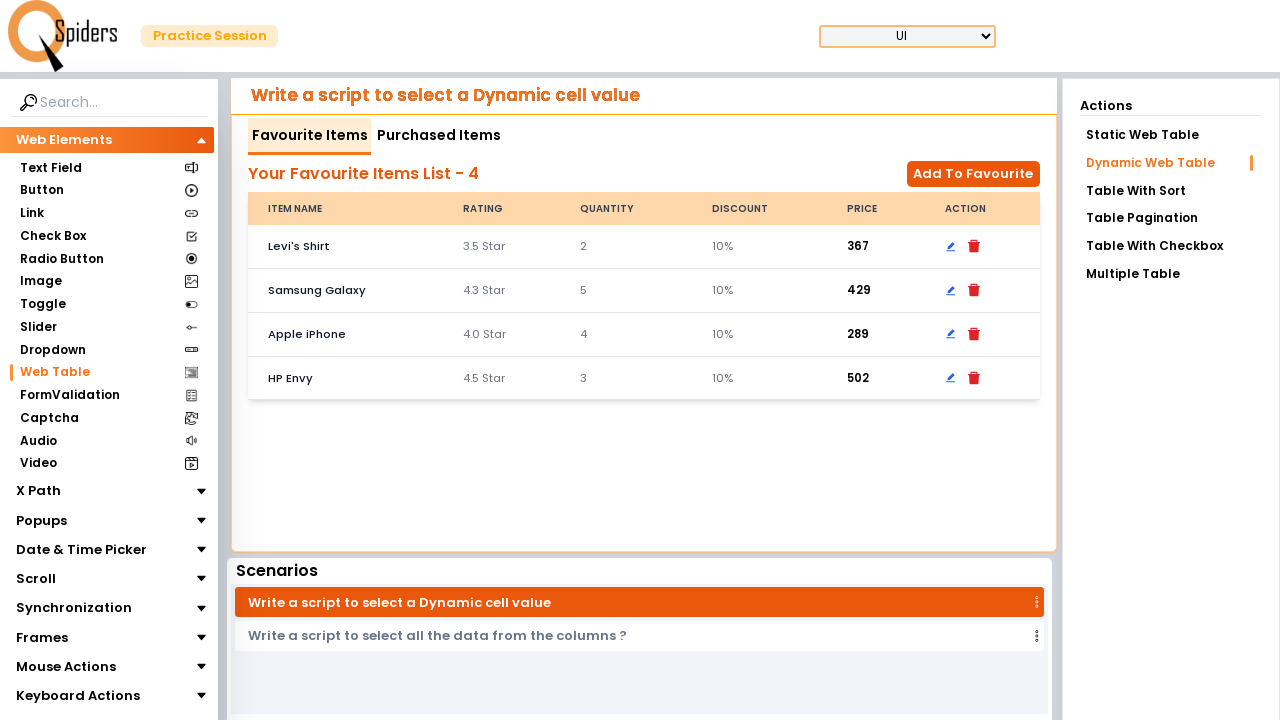

Verified first table item is visible
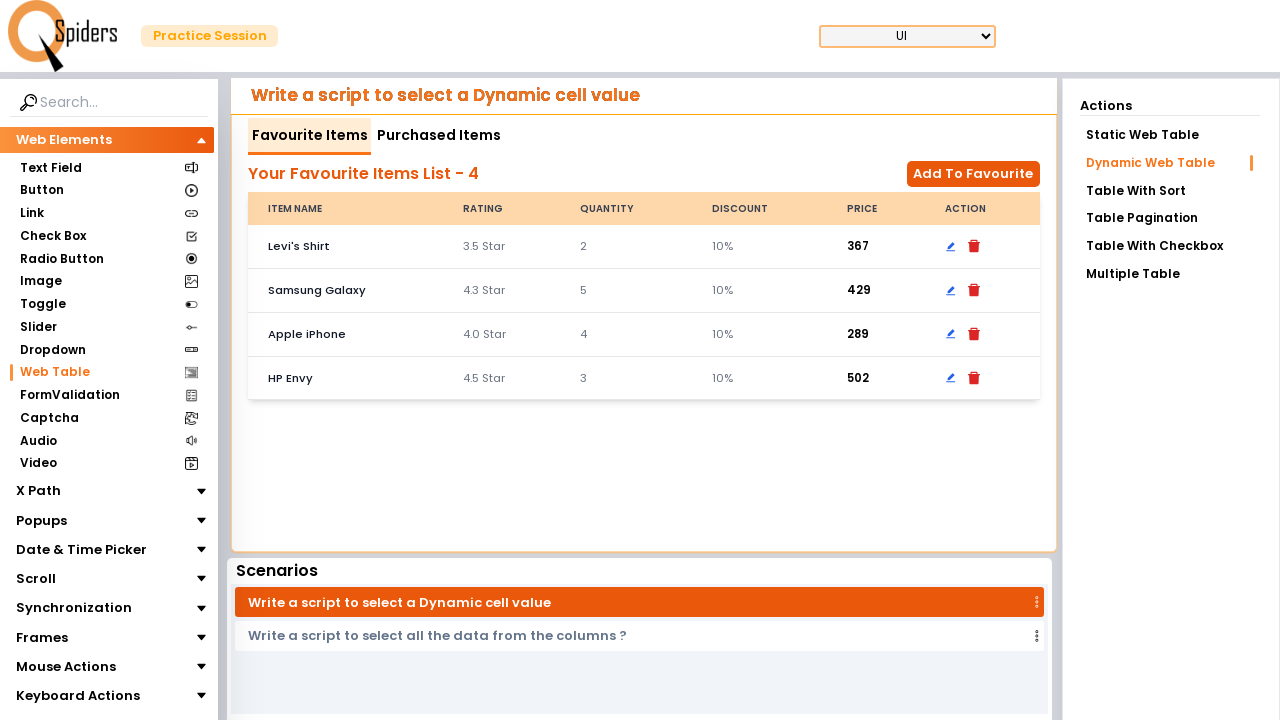

Waited for price elements to be present in the table
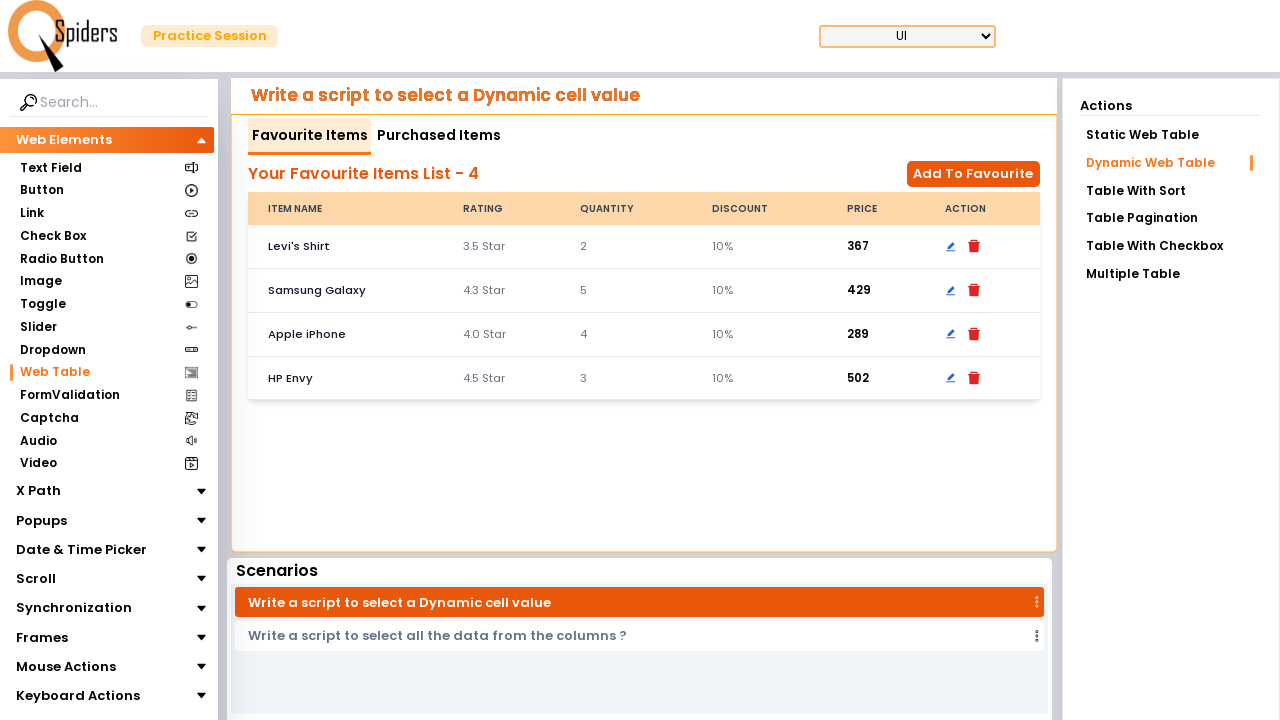

Located all price elements in the table
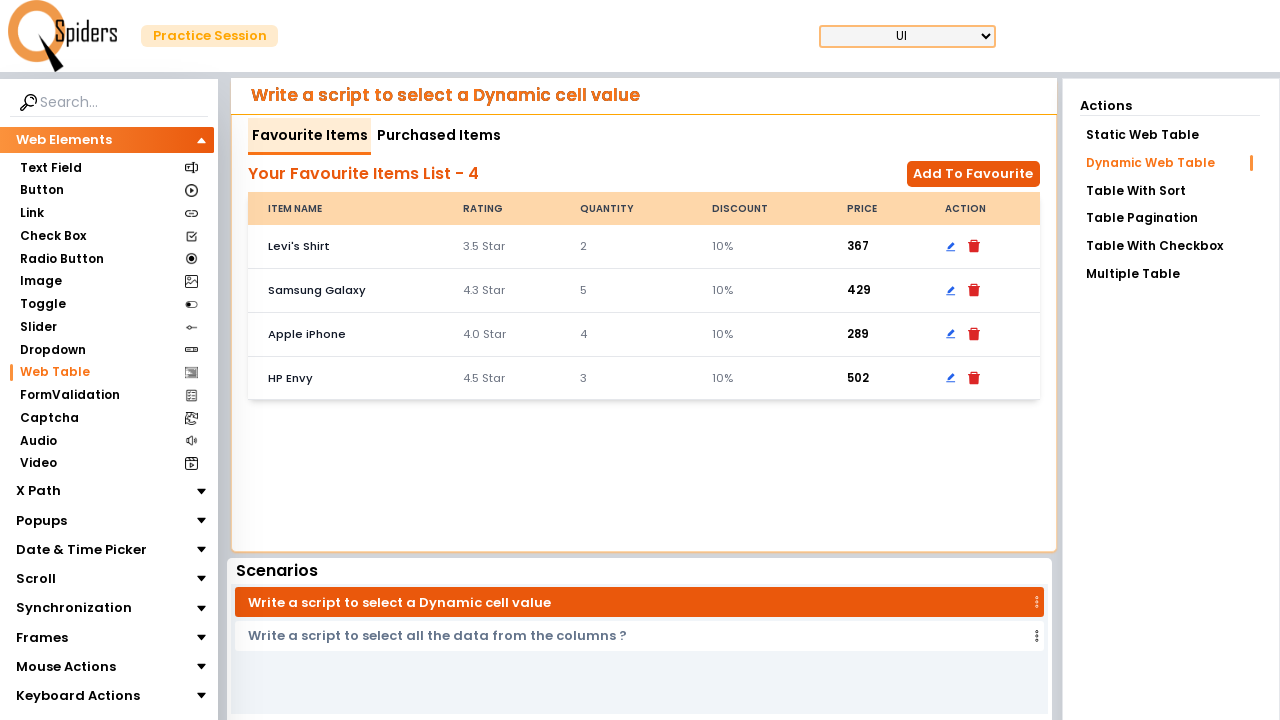

Verified first price element is visible
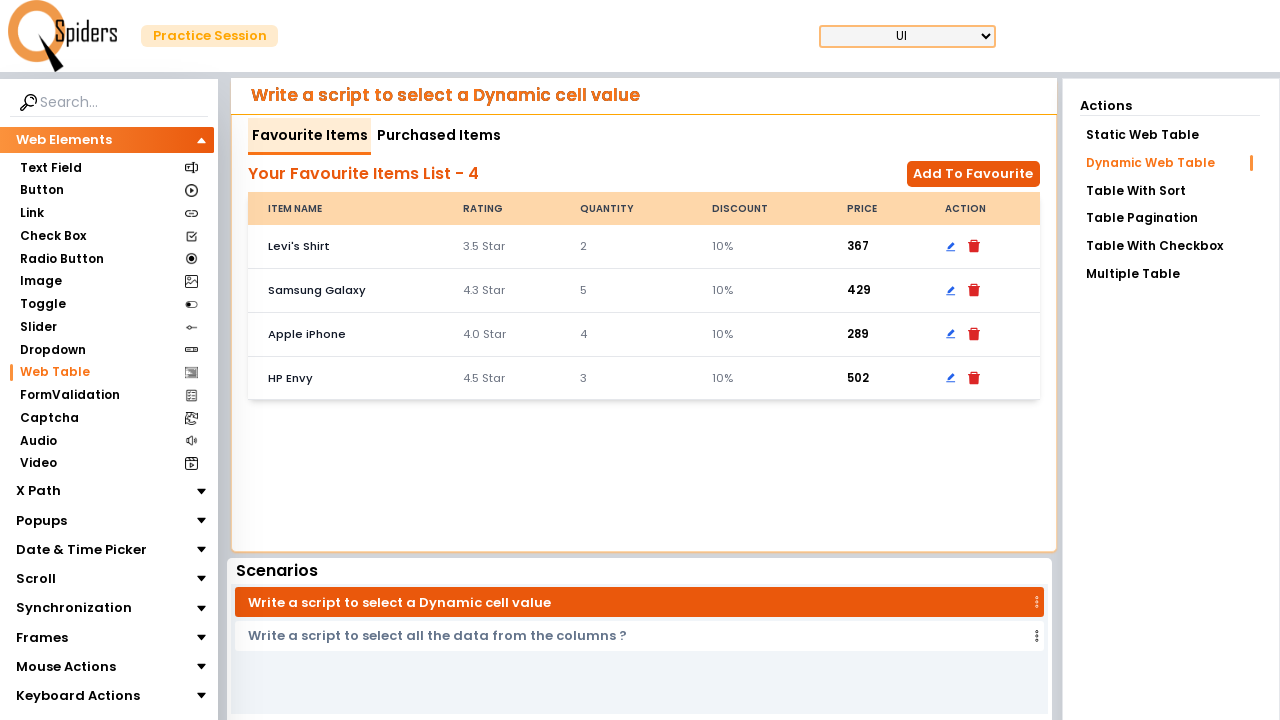

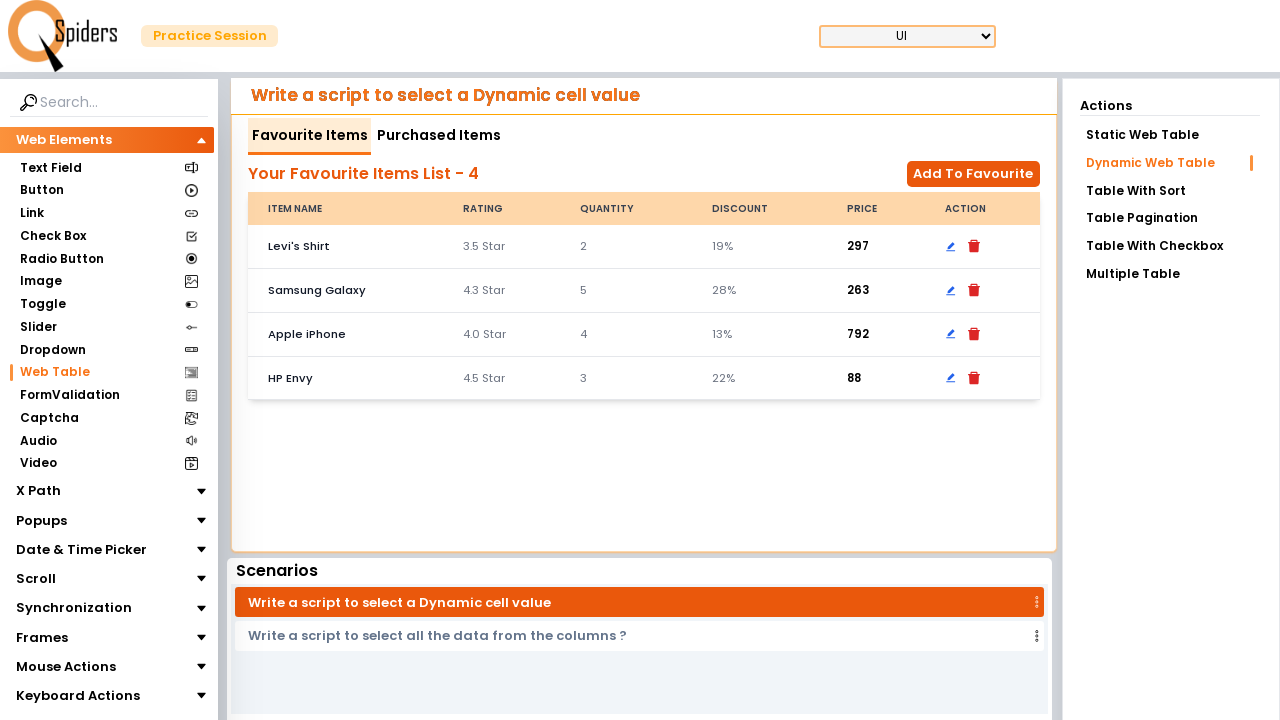